Tests window handling by navigating to Gmail, clicking the Help link which opens a new window, and verifying multiple windows are opened.

Starting URL: https://gmail.com/

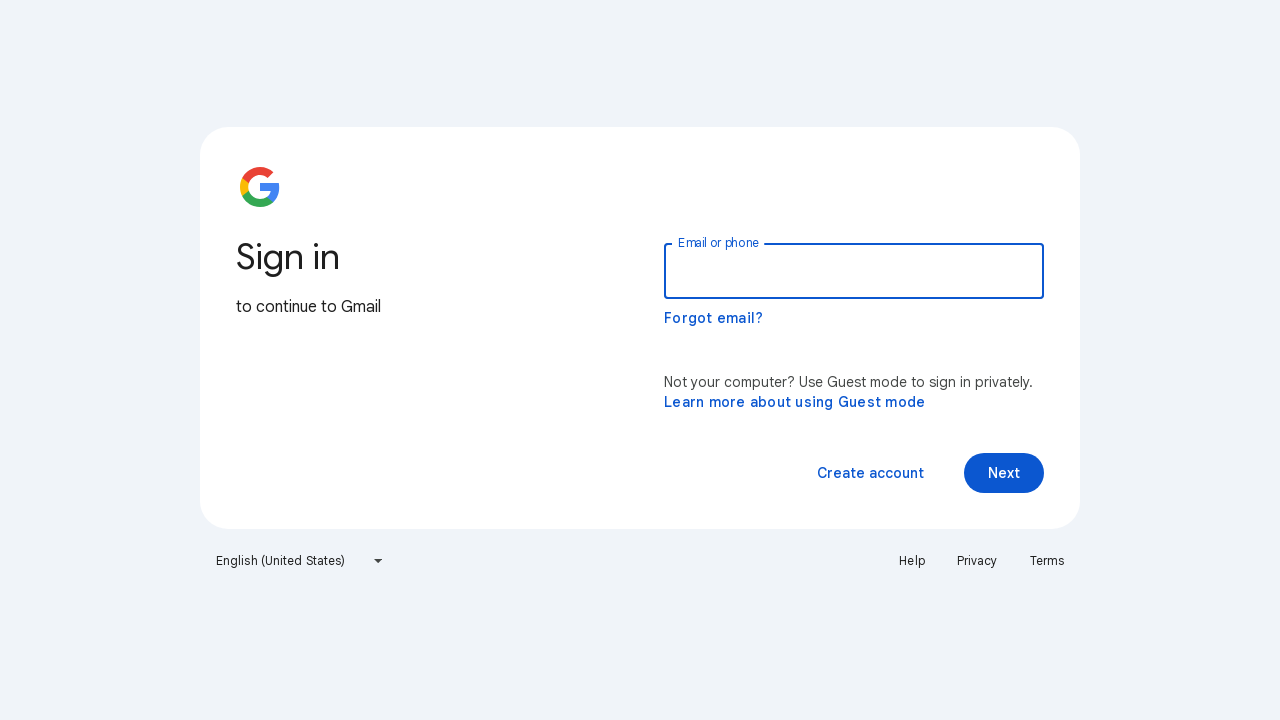

Clicked Help link to open new window at (912, 561) on text=Help
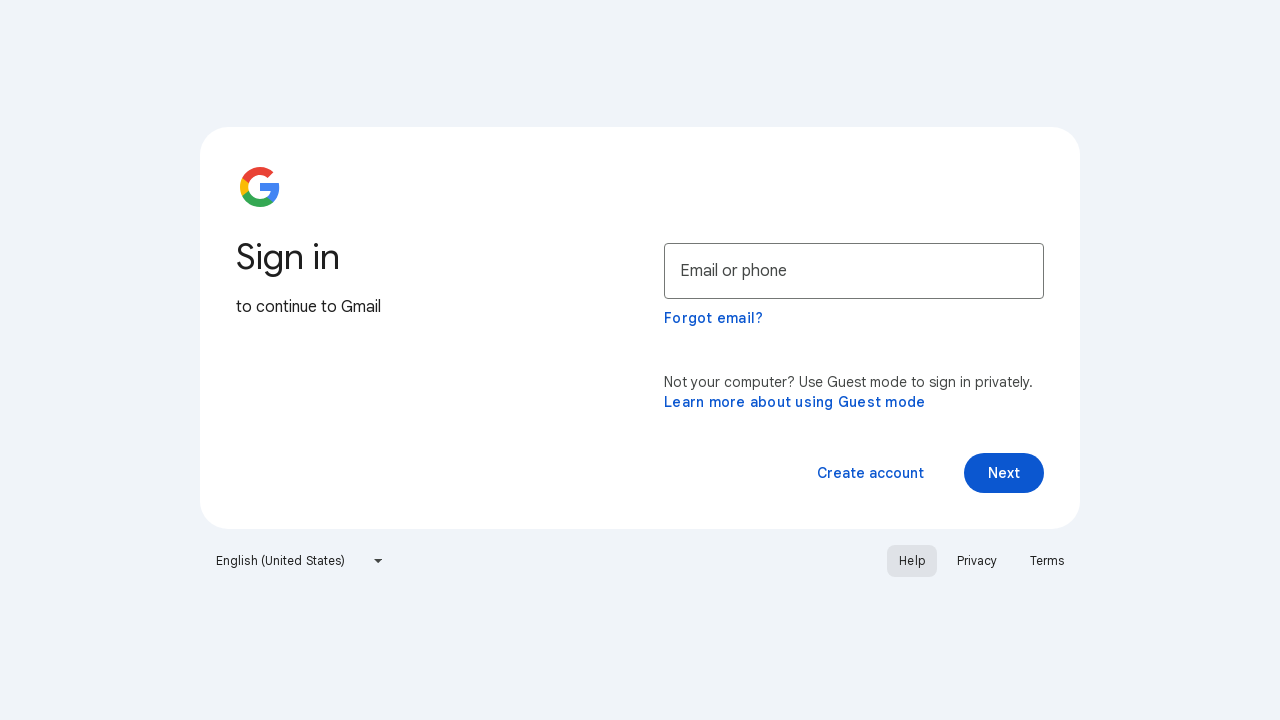

New window/tab opened and retrieved
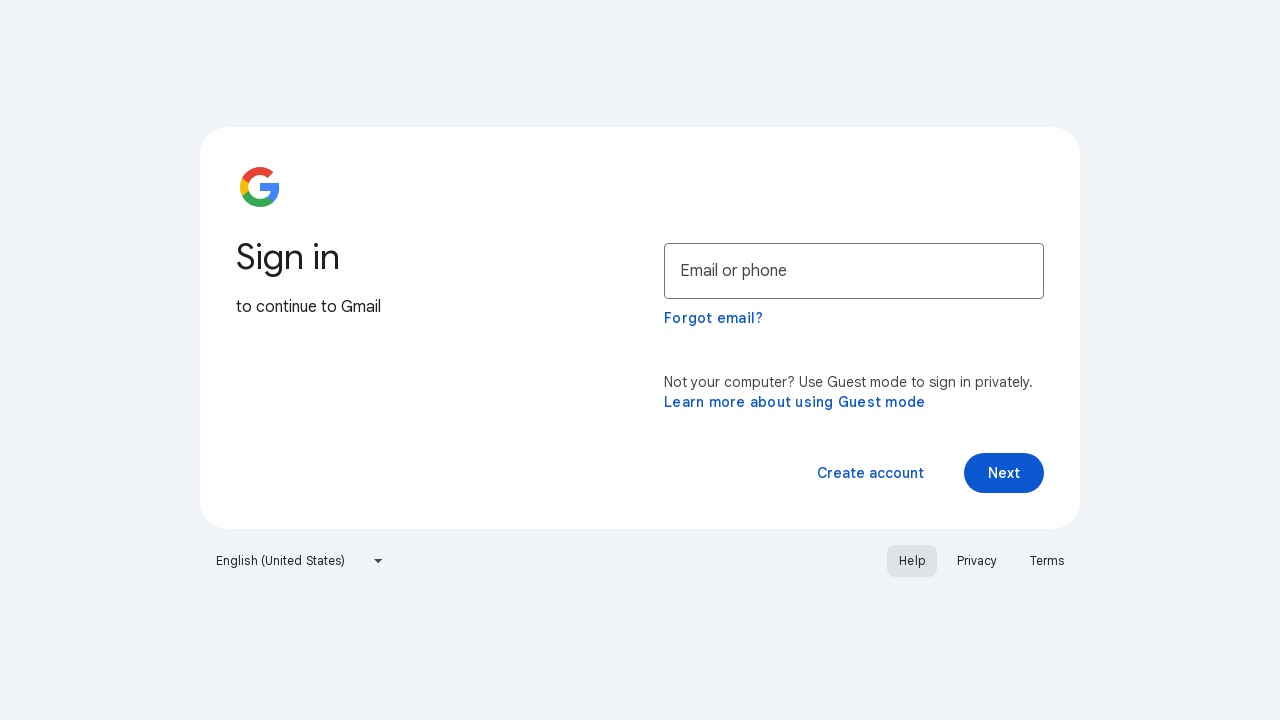

New page finished loading
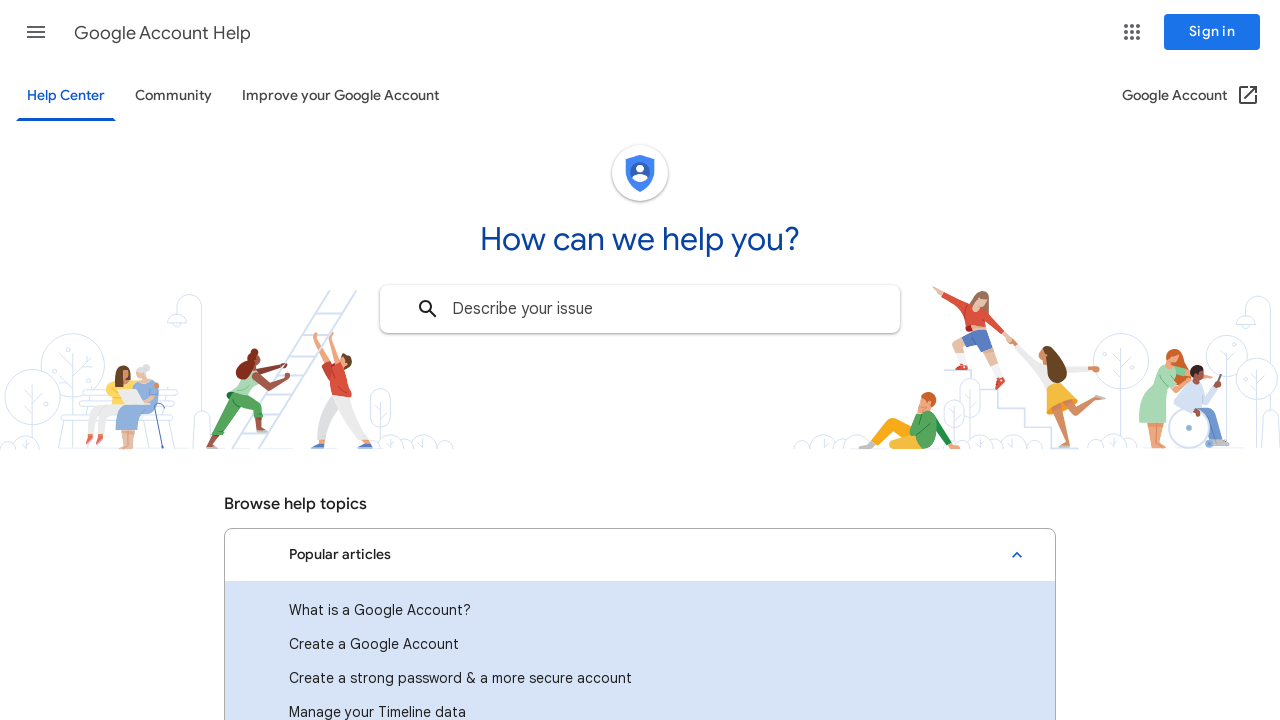

Verified multiple windows open: 2 pages detected
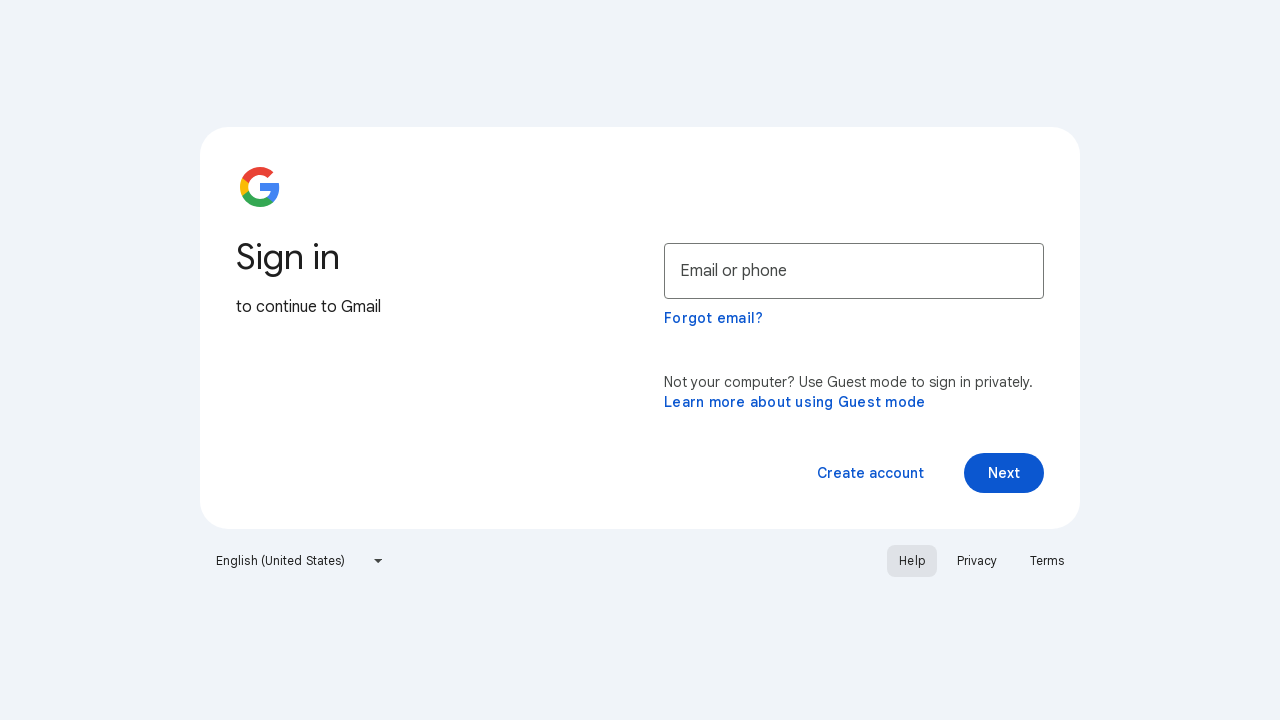

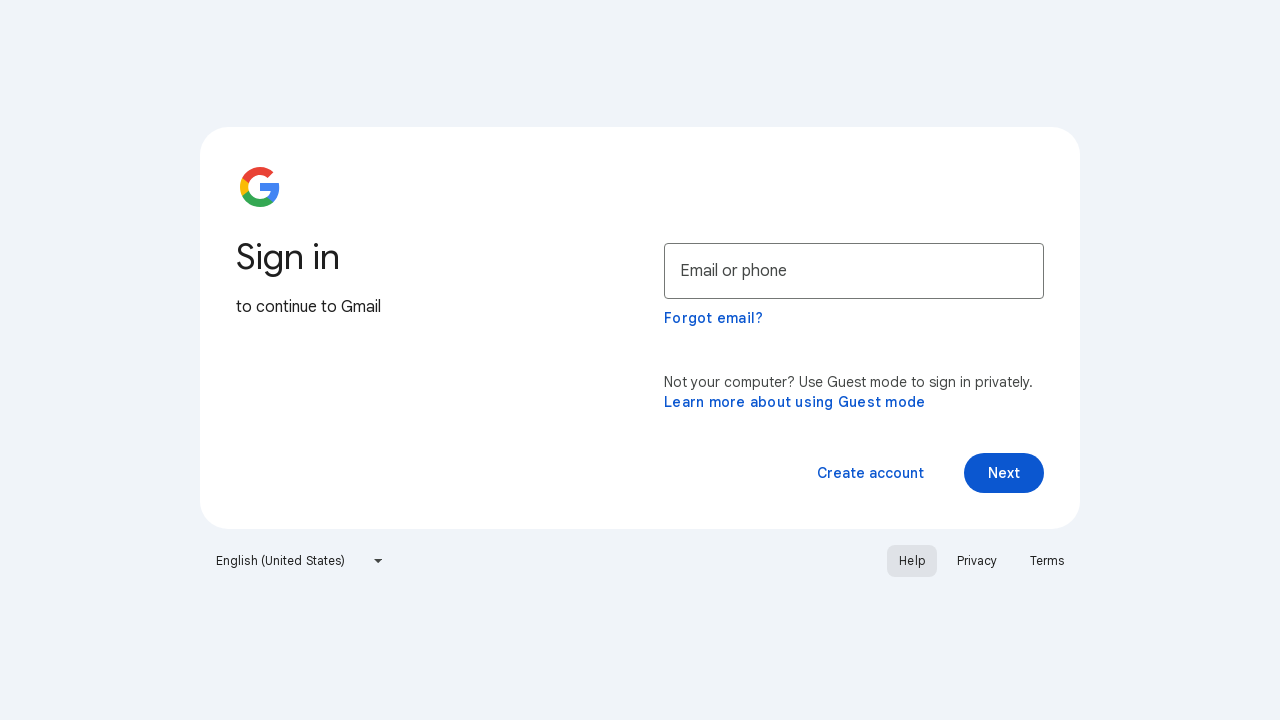